Tests jQuery UI date picker functionality by clicking on the date input field to open the calendar, then selecting a date that is 3 days after the currently highlighted date.

Starting URL: https://jqueryui.com/datepicker/

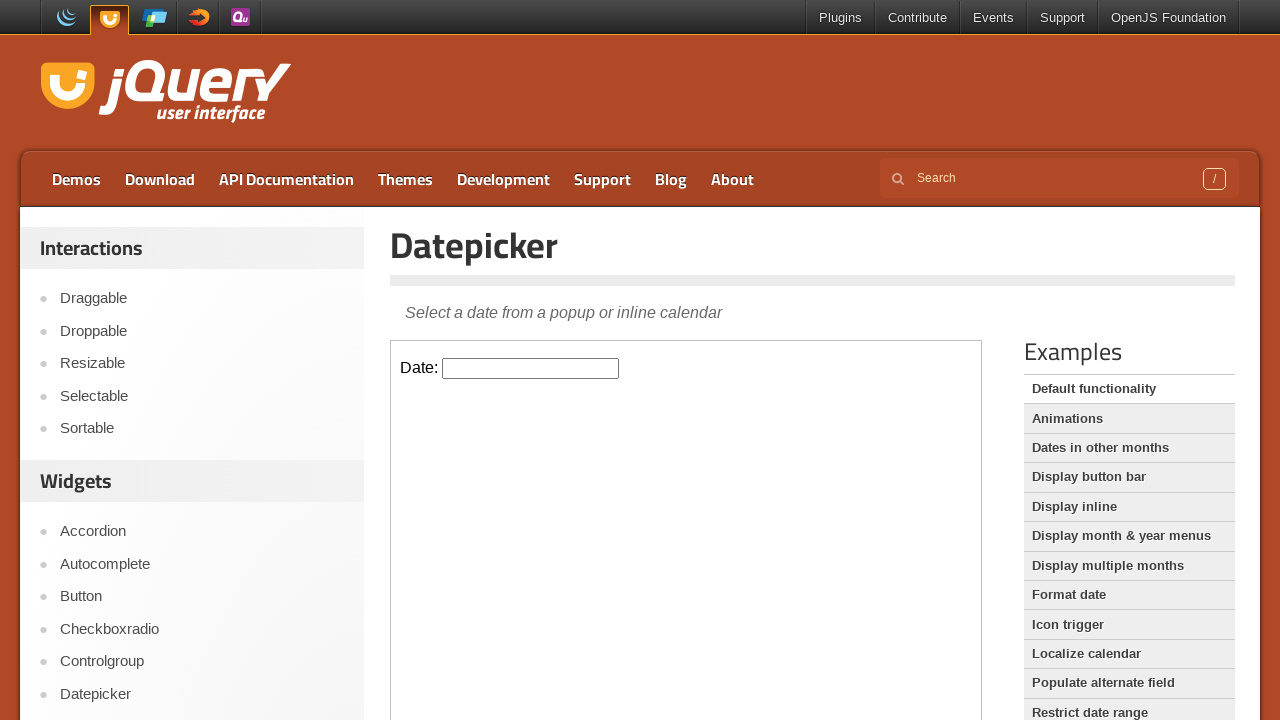

Located the demo iframe containing the date picker
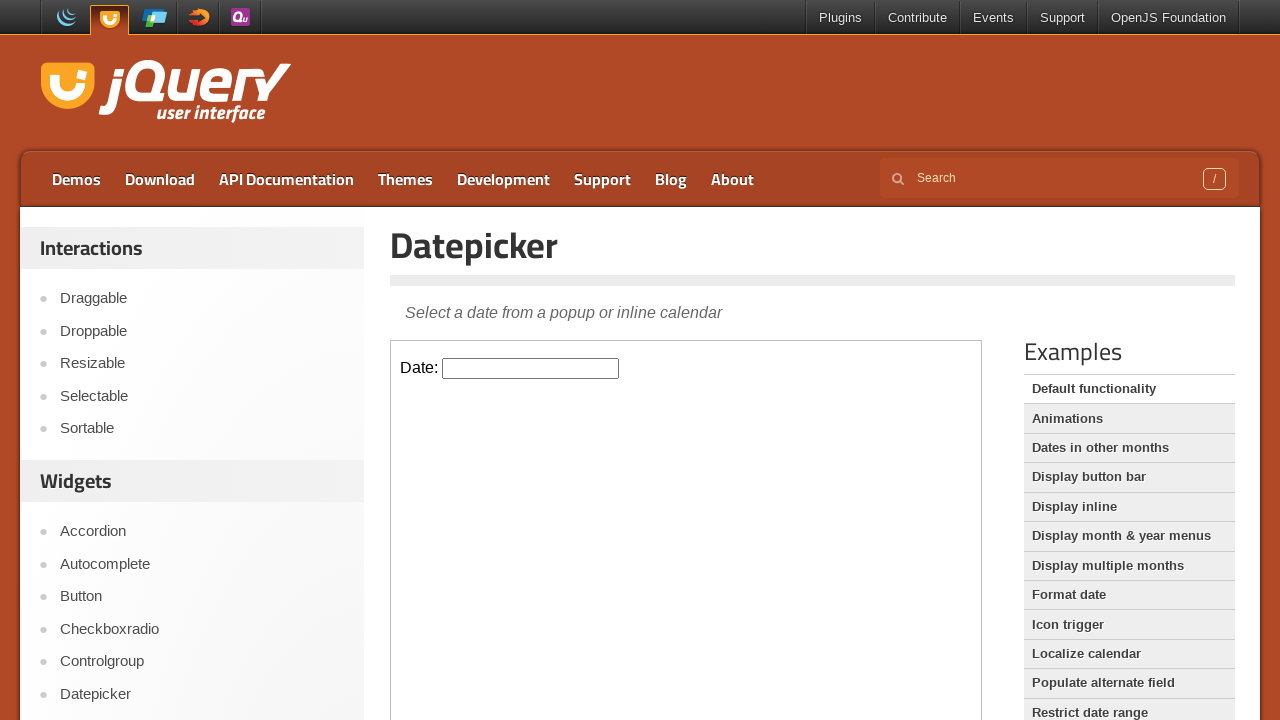

Clicked on the date picker input field to open the calendar at (531, 368) on .demo-frame >> internal:control=enter-frame >> .hasDatepicker
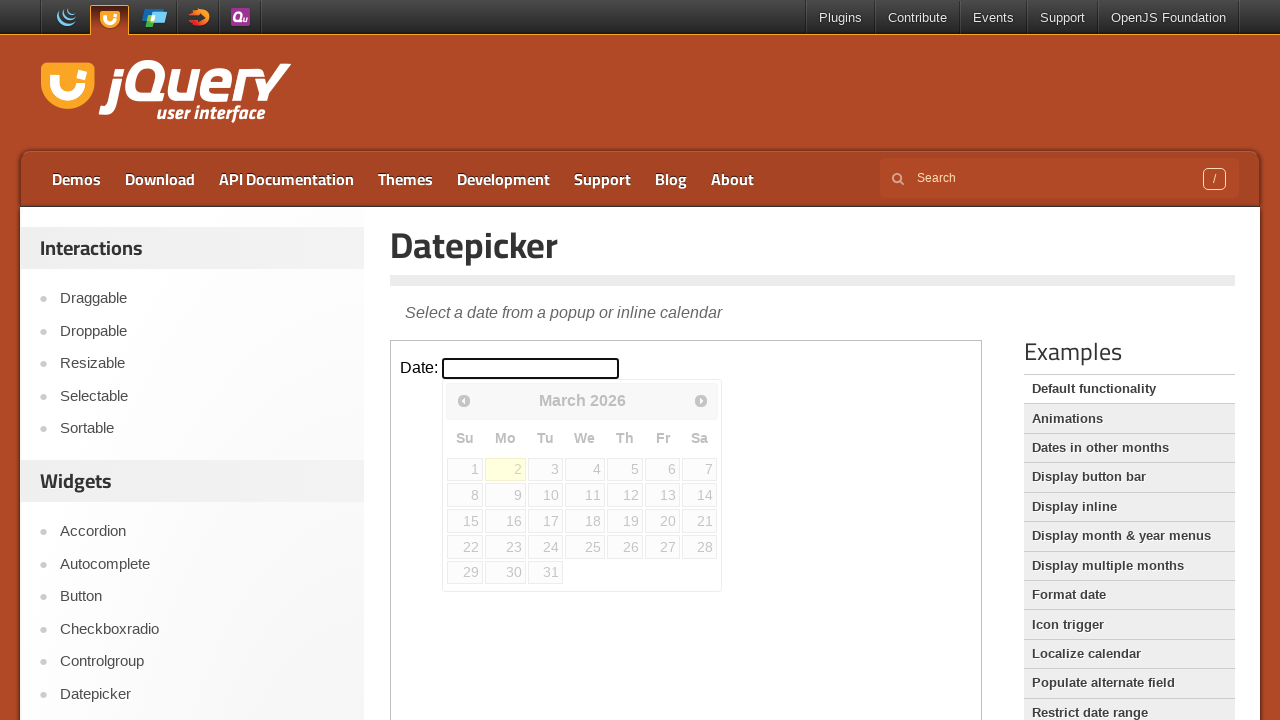

Retrieved the current highlighted date value: 2
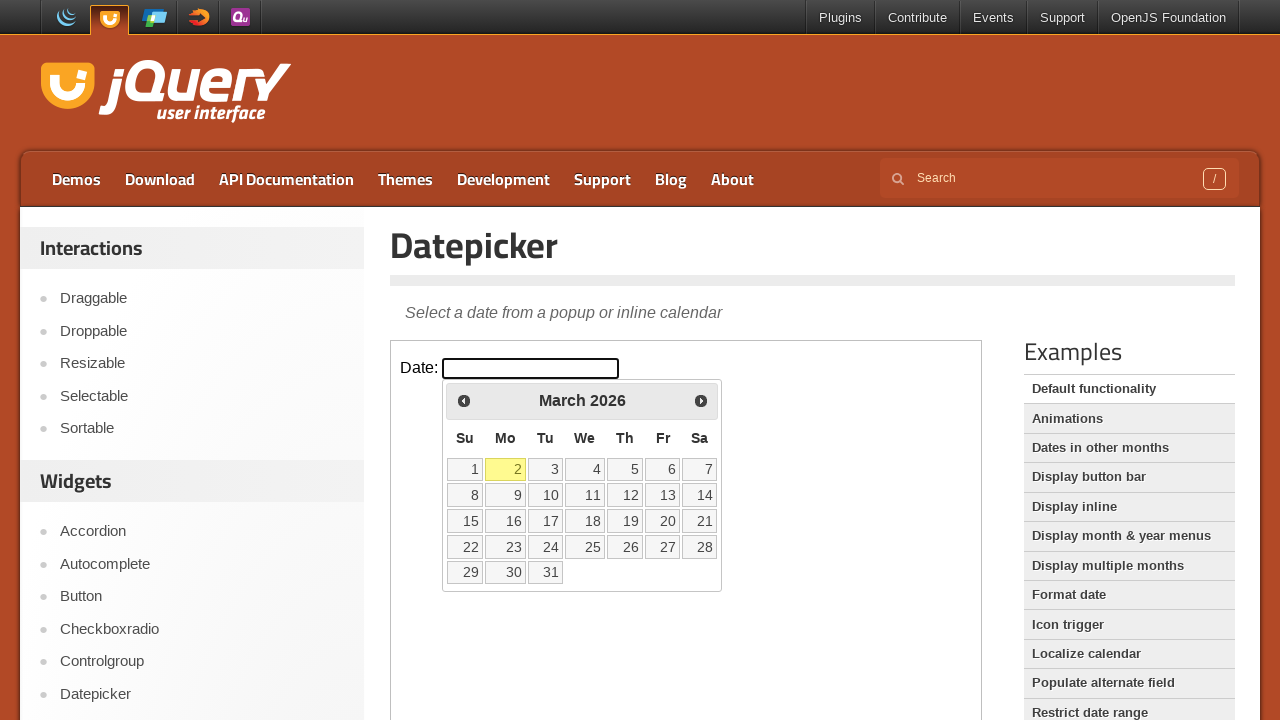

Calculated target date 3 days after current date: 5
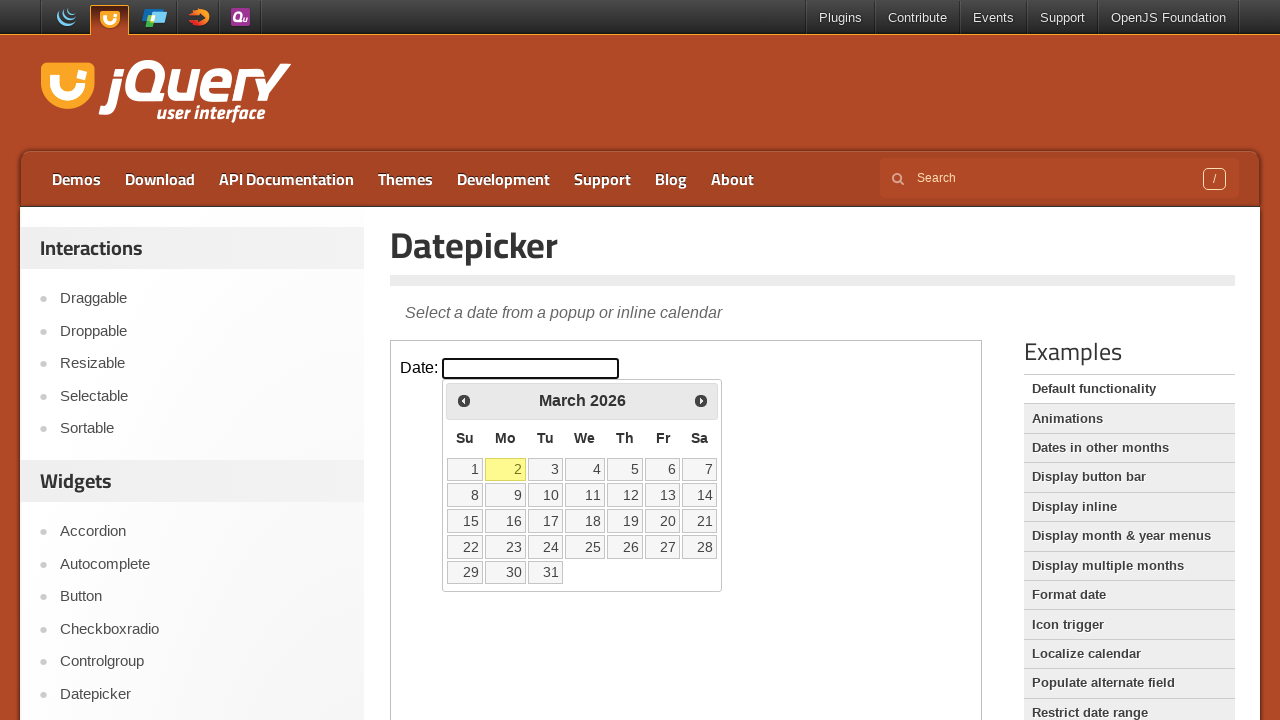

Clicked on the target date 5 in the calendar at (625, 469) on .demo-frame >> internal:control=enter-frame >> [data-date='5']
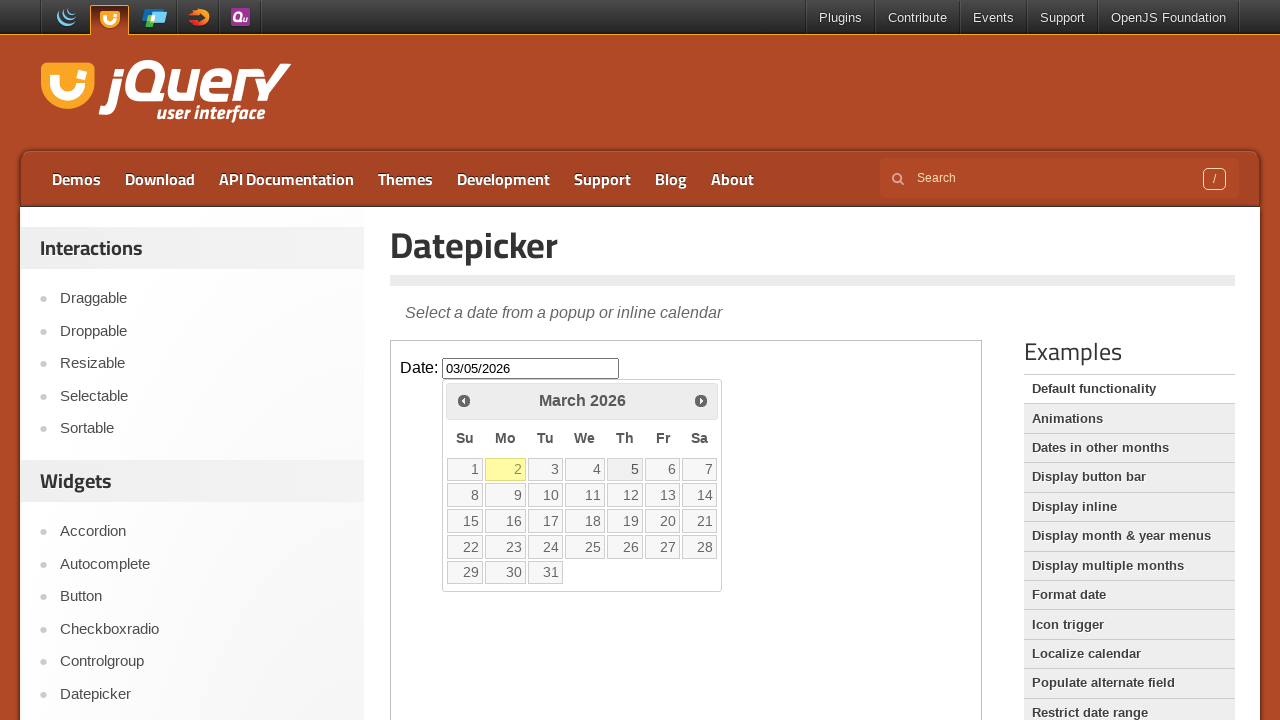

Waited for the date selection to be applied
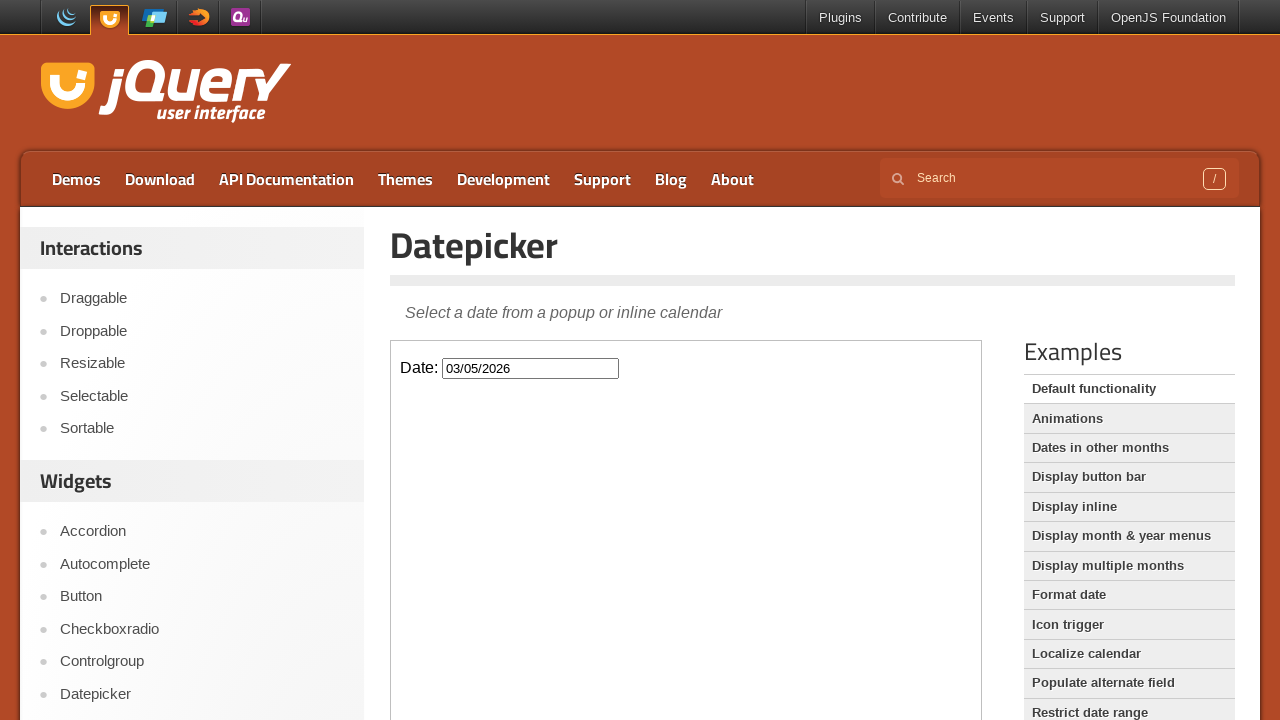

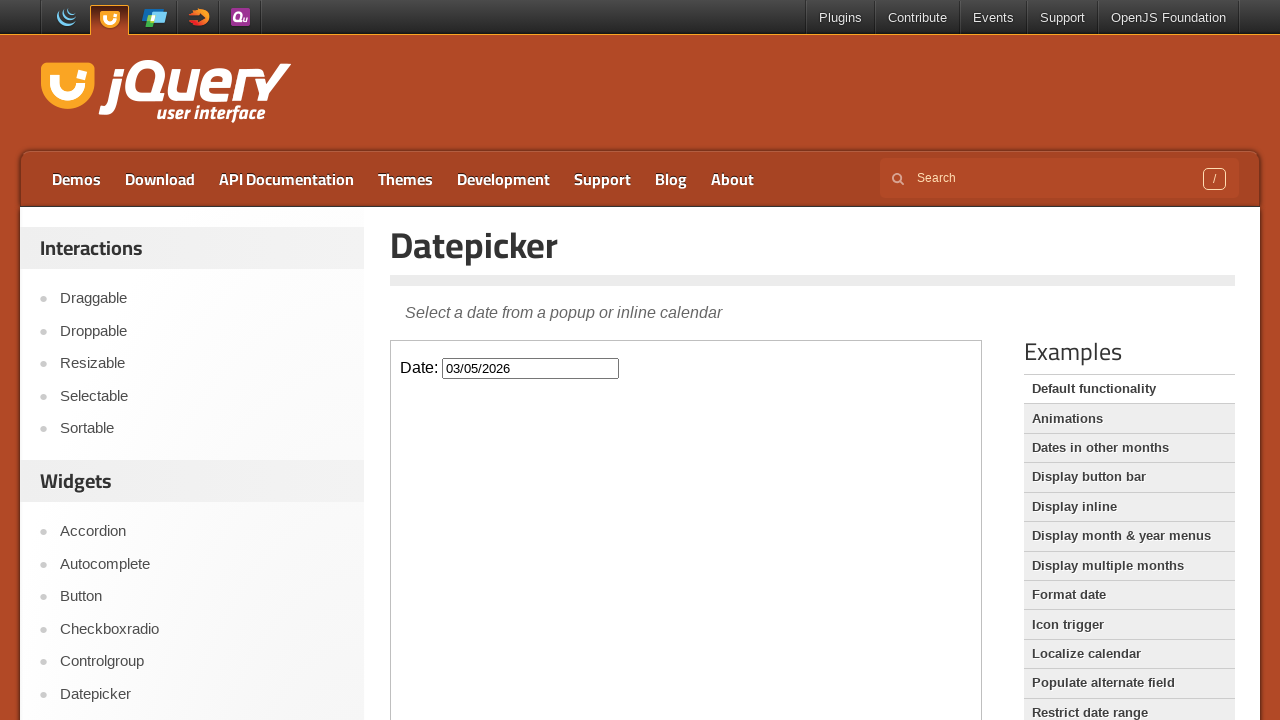